Tests that browser back button works correctly with filter navigation

Starting URL: https://demo.playwright.dev/todomvc

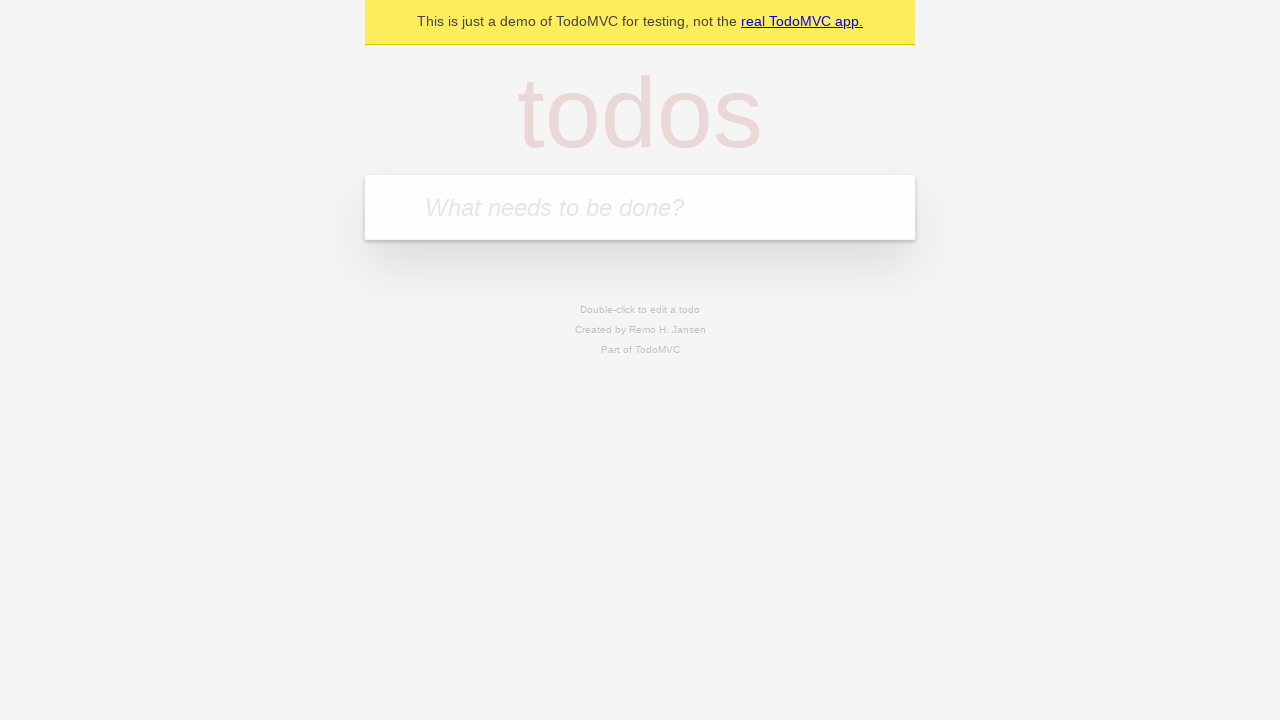

Filled first todo input with 'buy some cheese' on internal:attr=[placeholder="What needs to be done?"i]
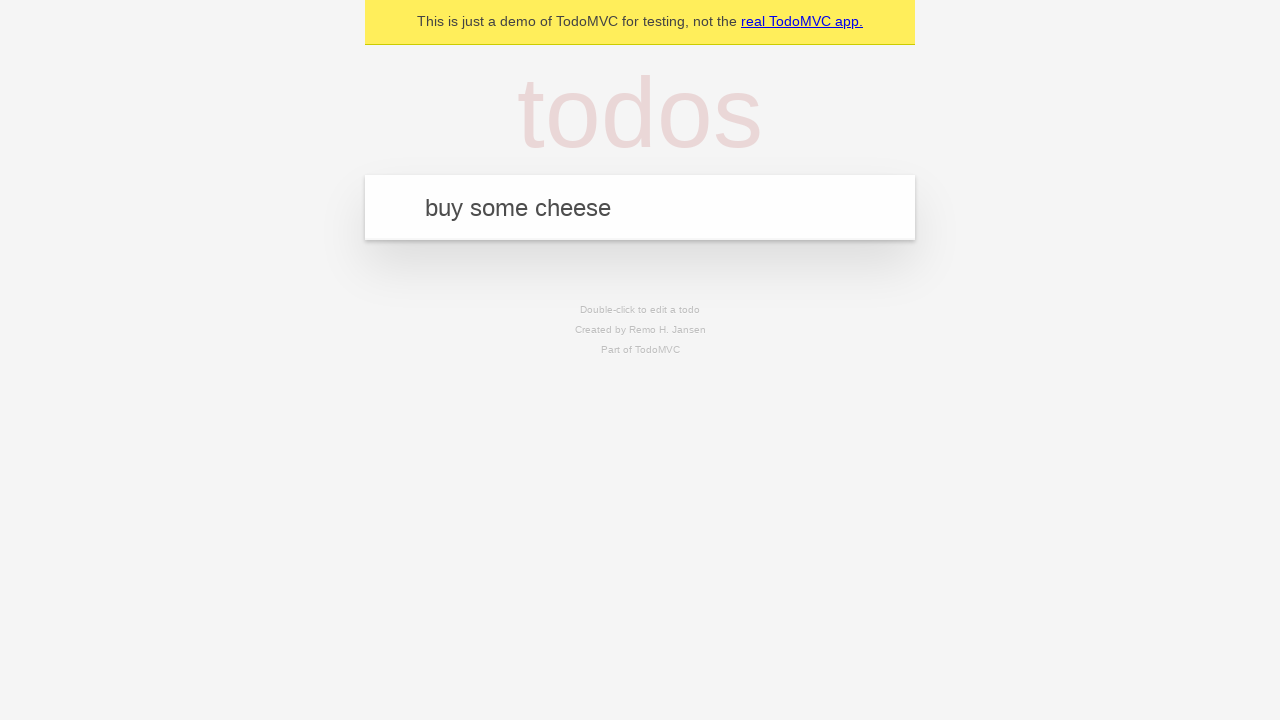

Pressed Enter to add first todo on internal:attr=[placeholder="What needs to be done?"i]
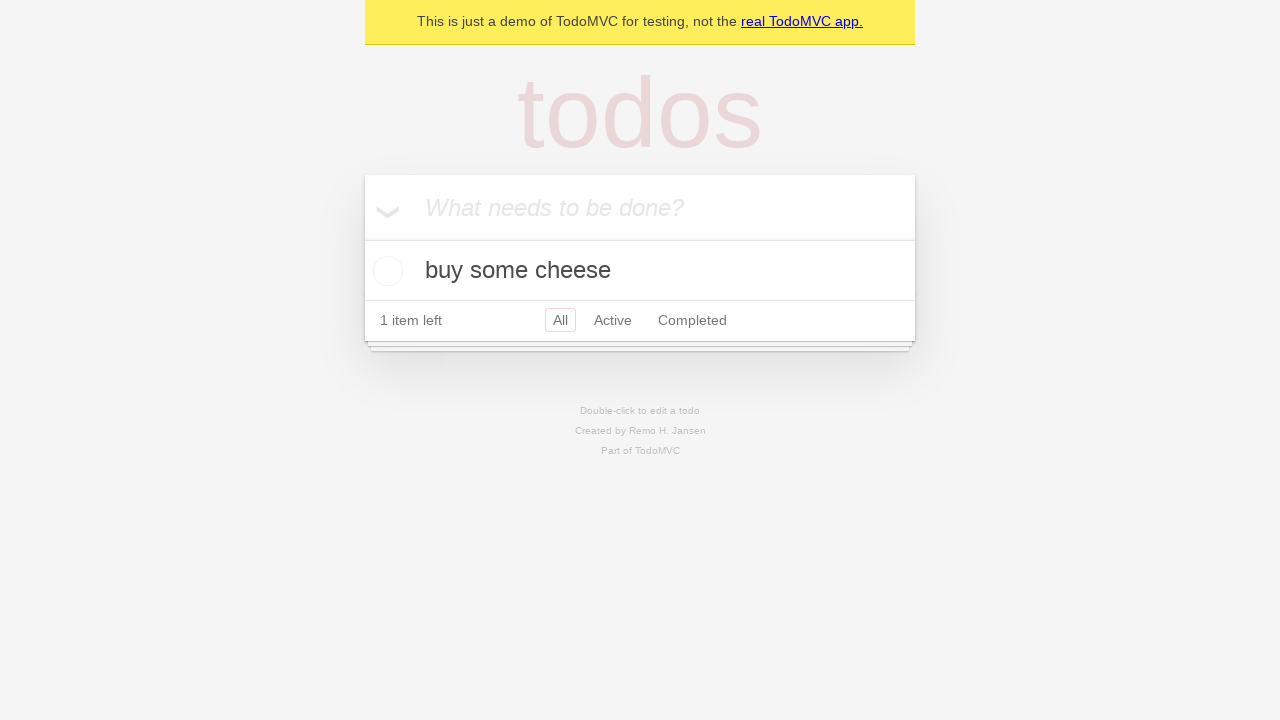

Filled second todo input with 'feed the cat' on internal:attr=[placeholder="What needs to be done?"i]
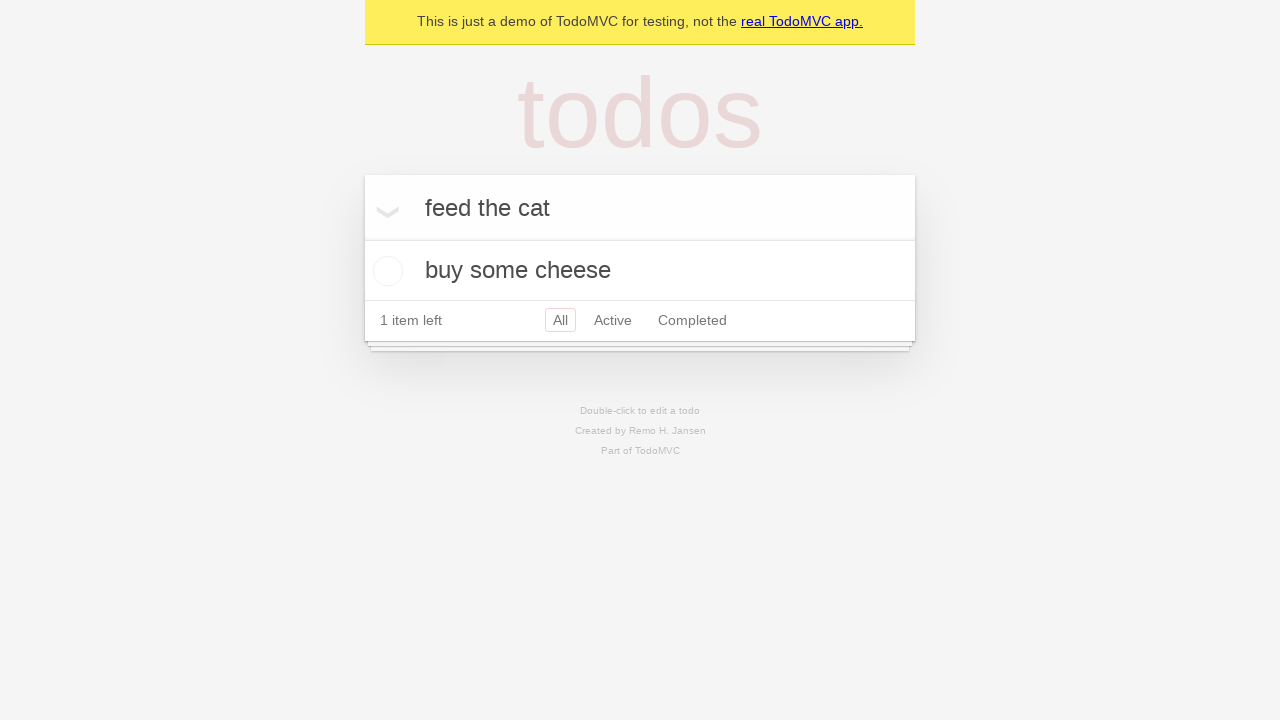

Pressed Enter to add second todo on internal:attr=[placeholder="What needs to be done?"i]
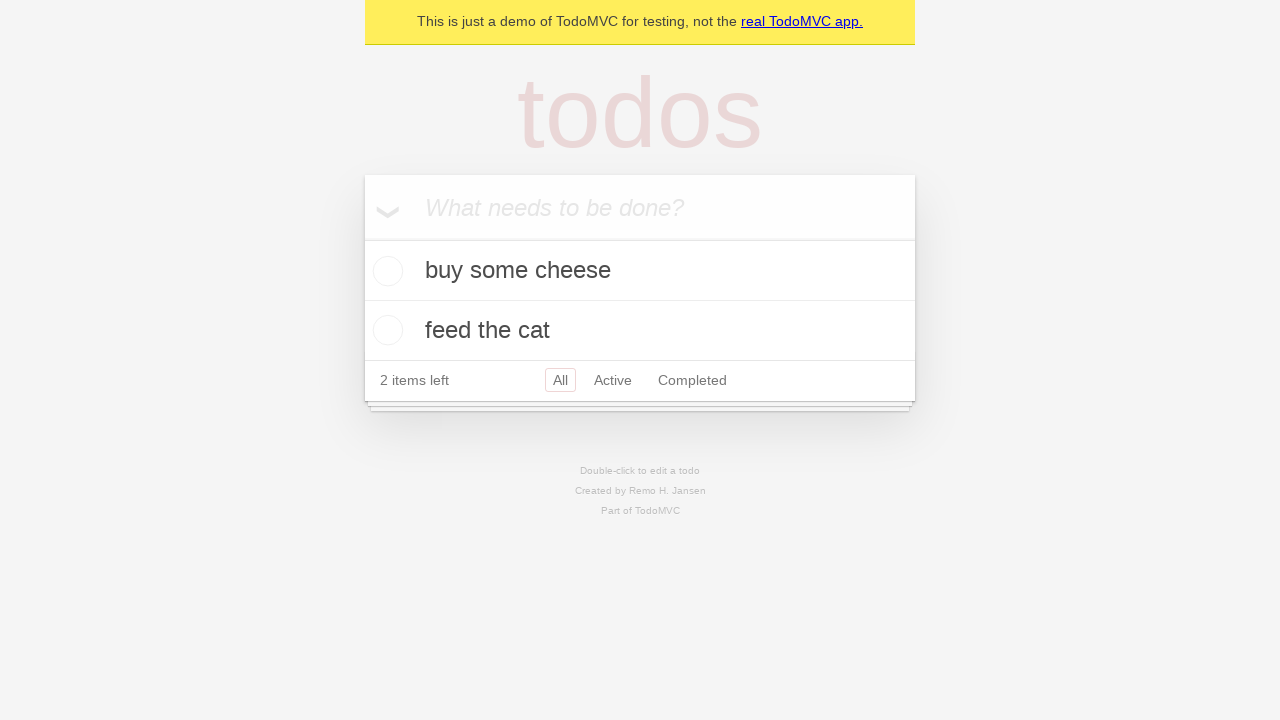

Filled third todo input with 'book a doctors appointment' on internal:attr=[placeholder="What needs to be done?"i]
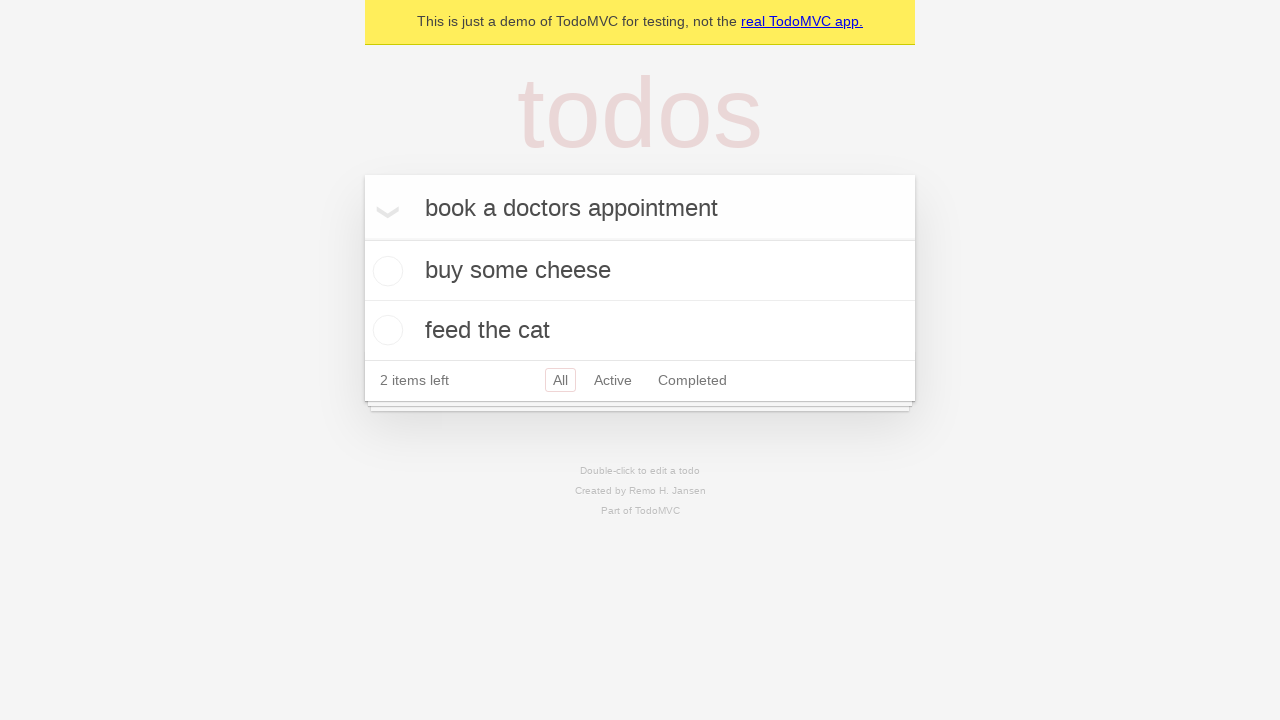

Pressed Enter to add third todo on internal:attr=[placeholder="What needs to be done?"i]
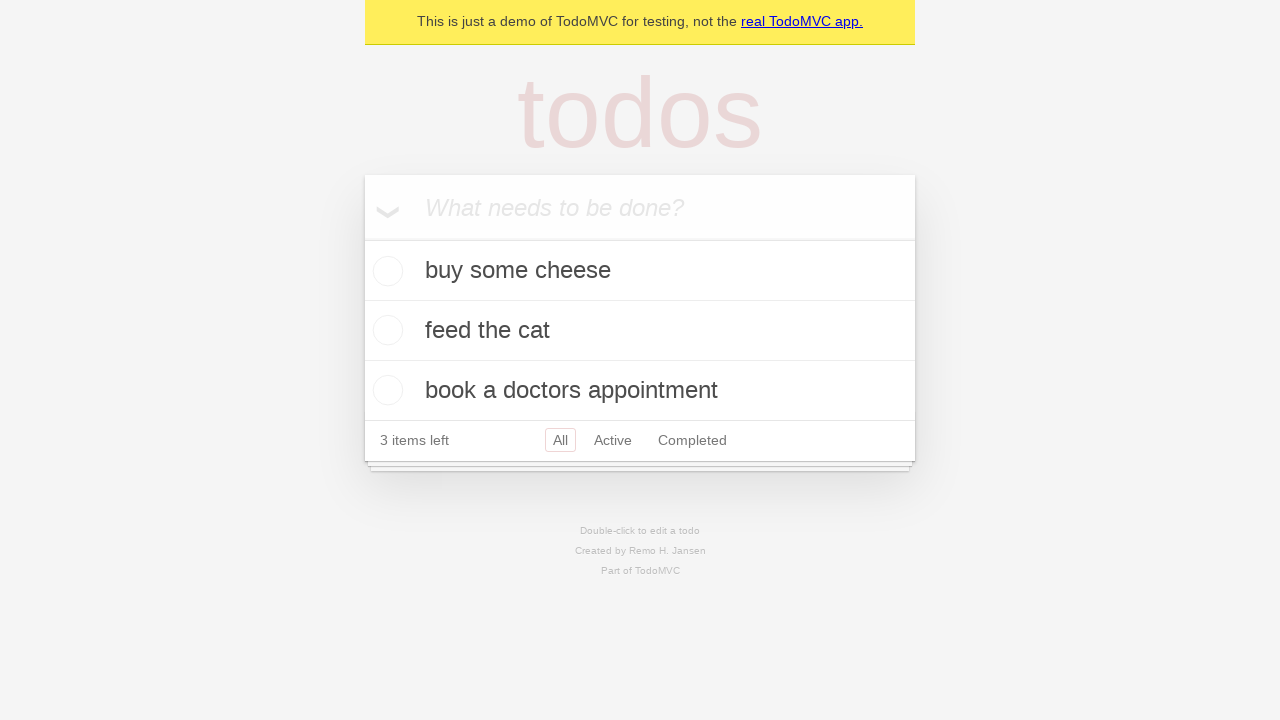

Waited for all three todos to be added to the list
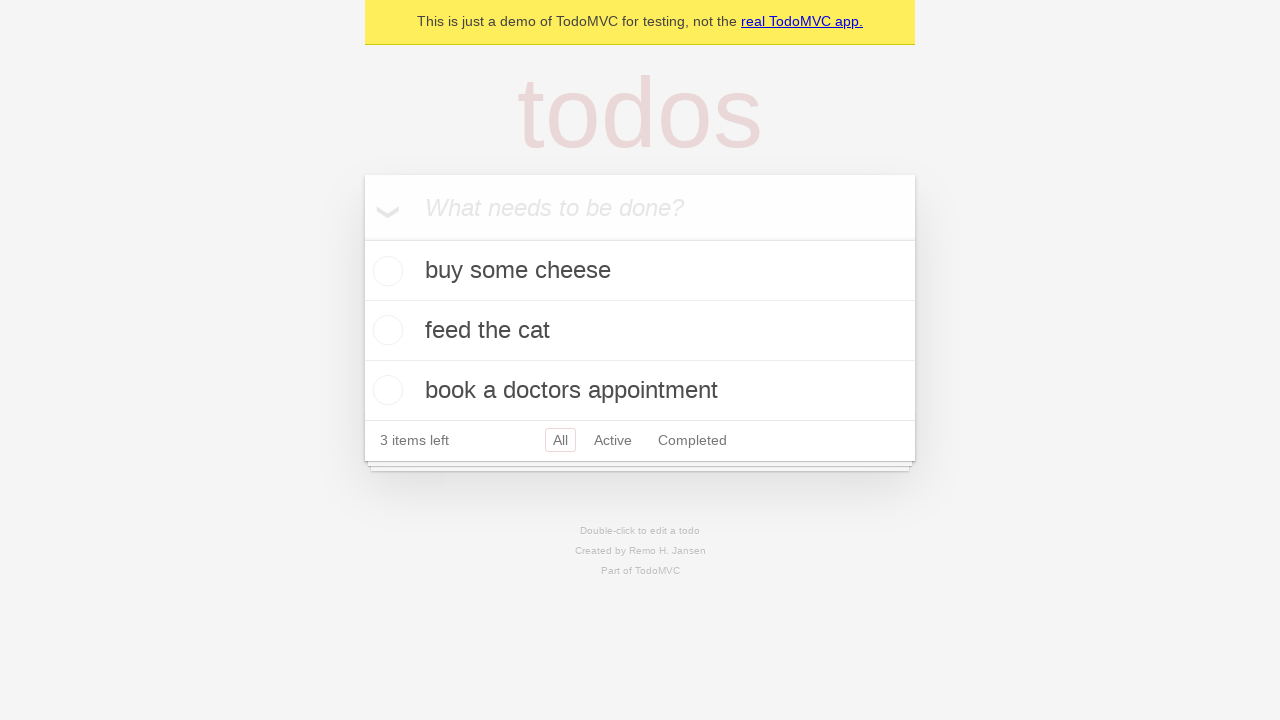

Checked the second todo item as completed at (385, 330) on internal:testid=[data-testid="todo-item"s] >> nth=1 >> internal:role=checkbox
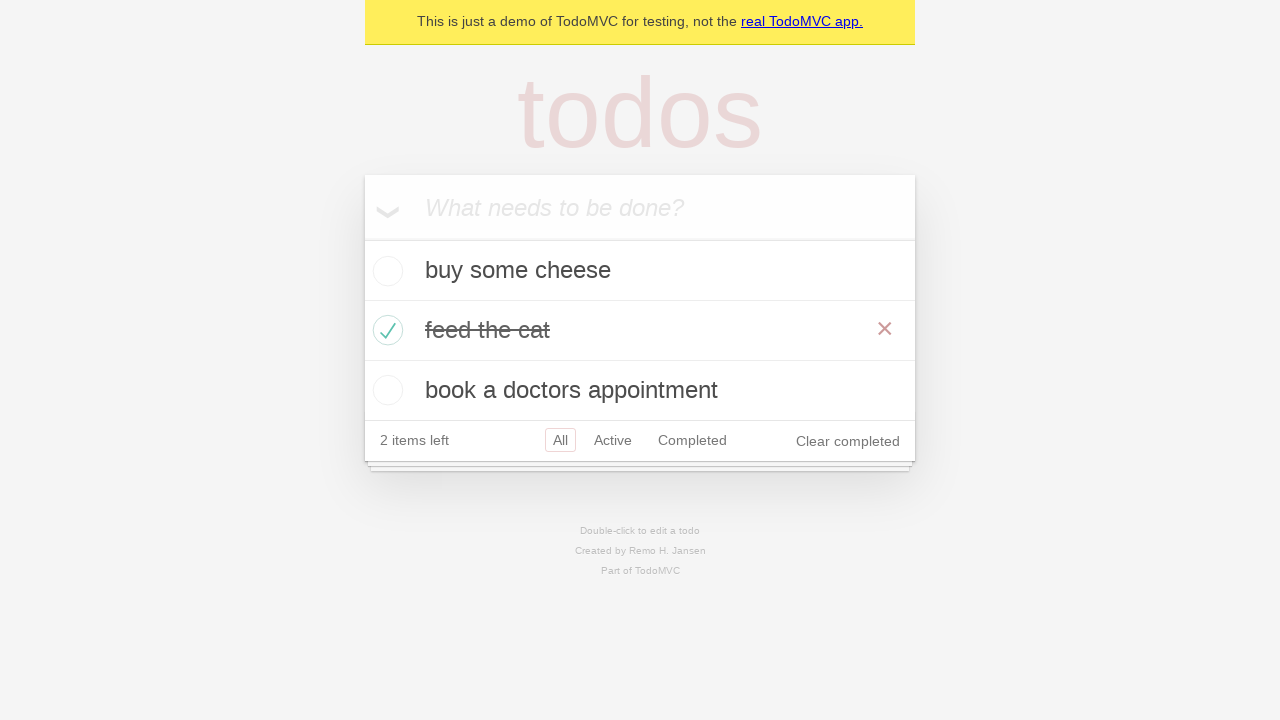

Clicked on 'All' filter link at (560, 440) on internal:role=link[name="All"i]
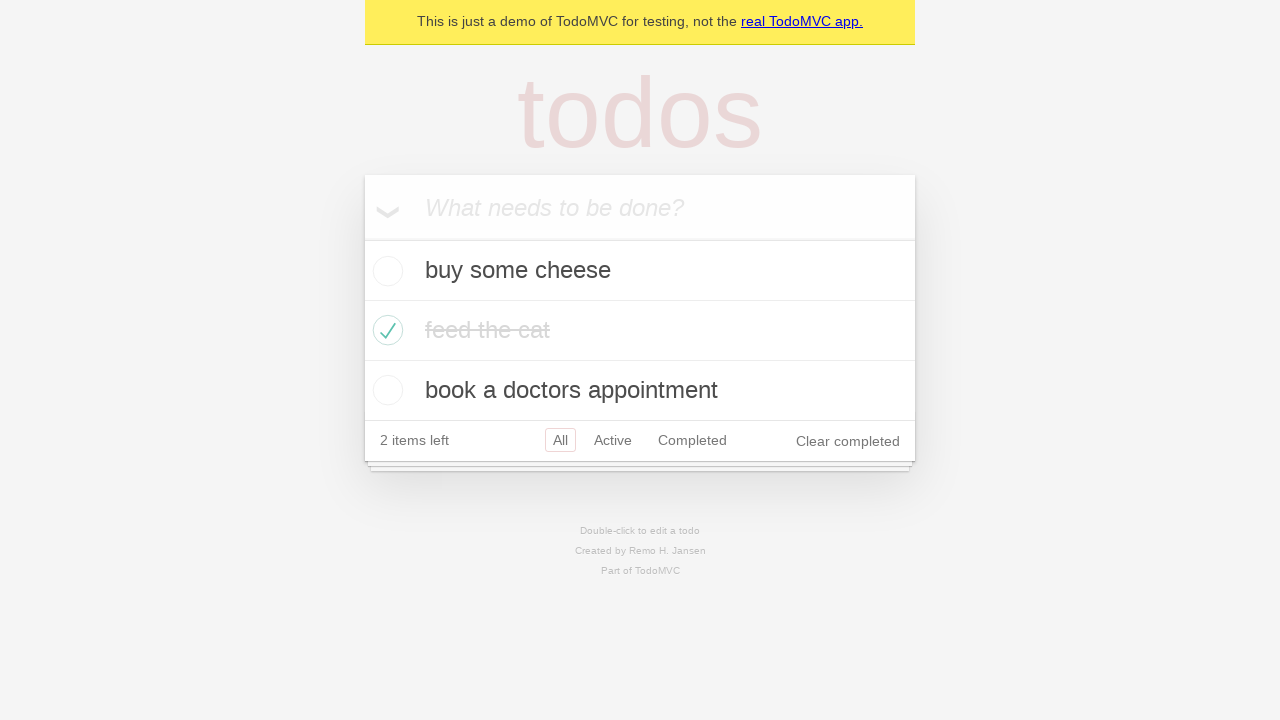

Clicked on 'Active' filter link at (613, 440) on internal:role=link[name="Active"i]
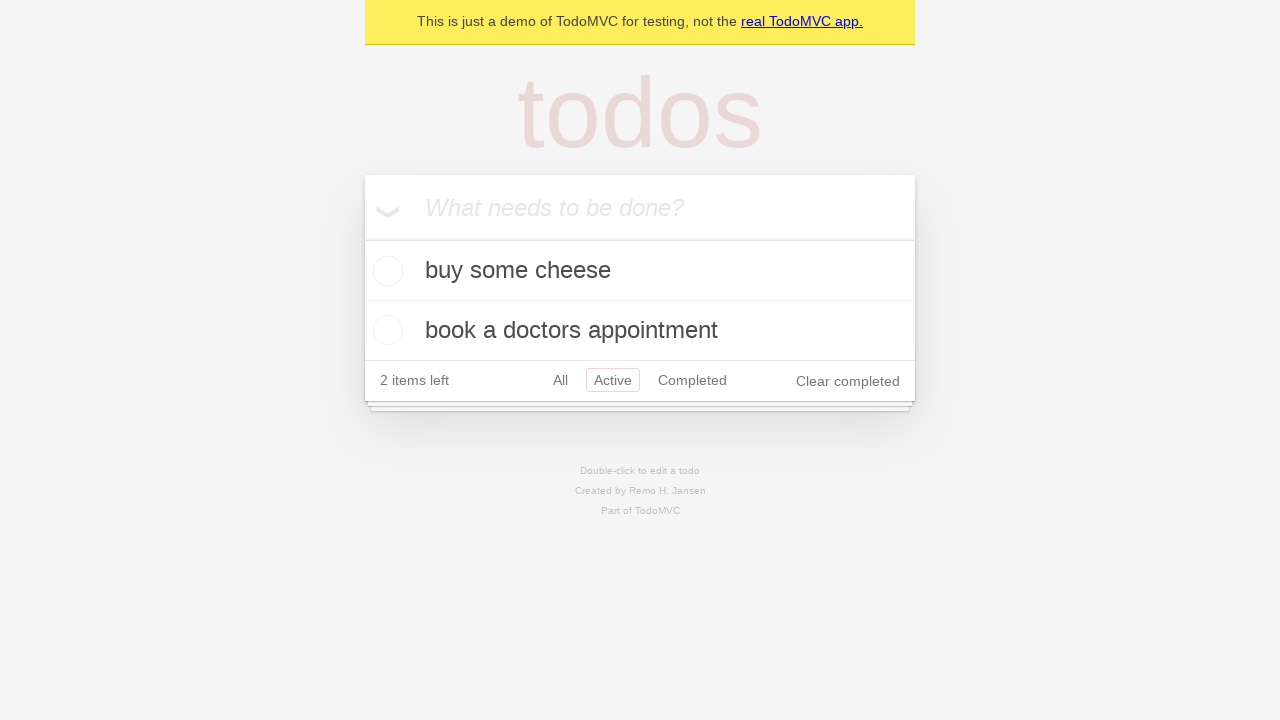

Clicked on 'Completed' filter link at (692, 380) on internal:role=link[name="Completed"i]
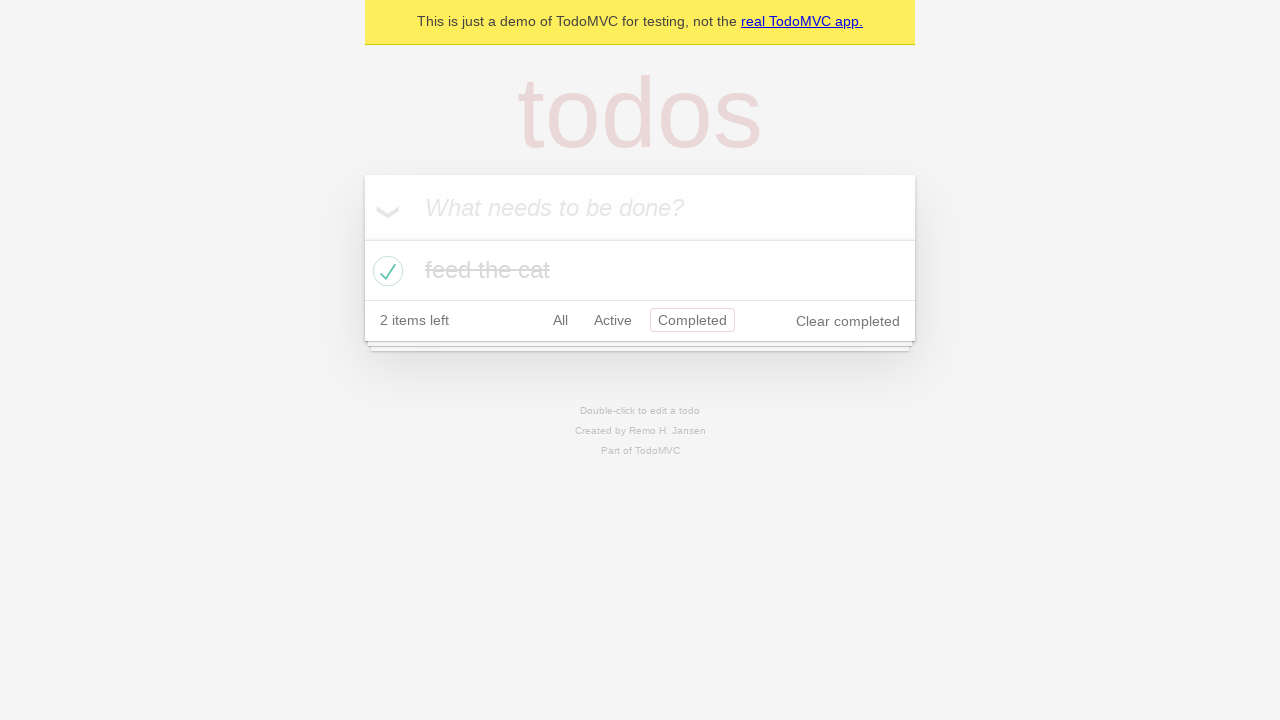

Used browser back button to navigate from Completed filter
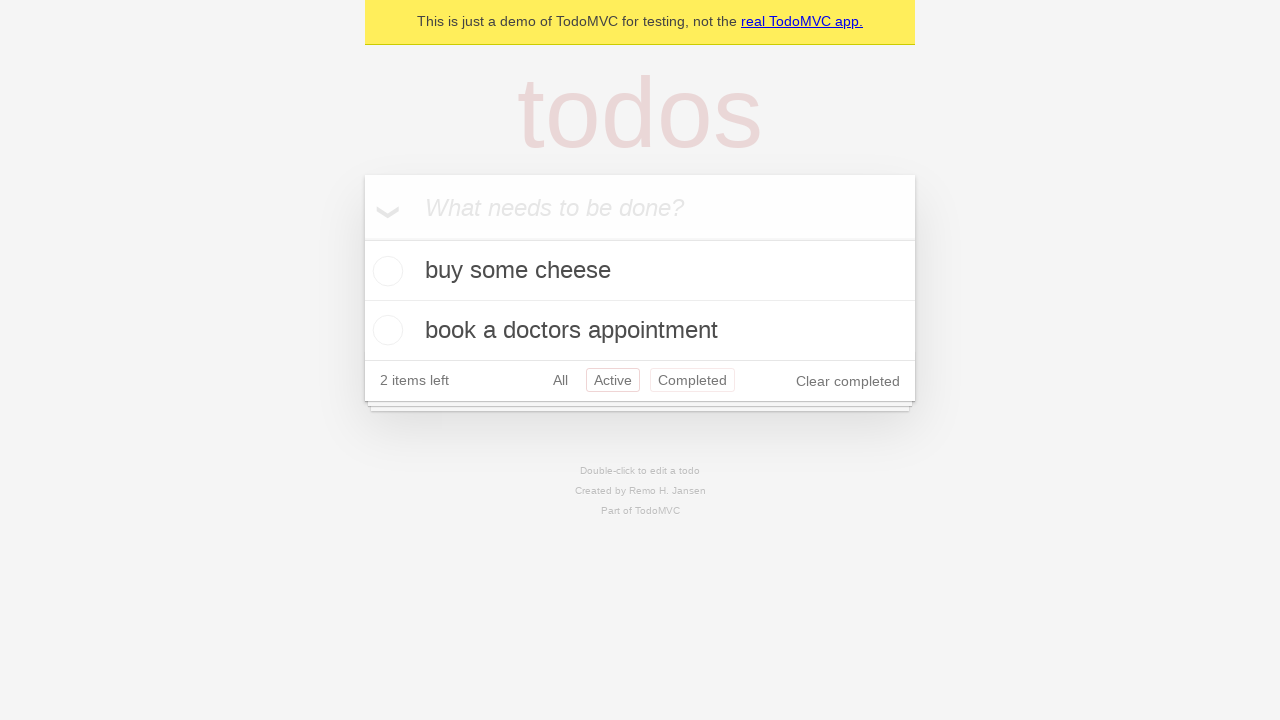

Used browser back button to navigate from Active filter
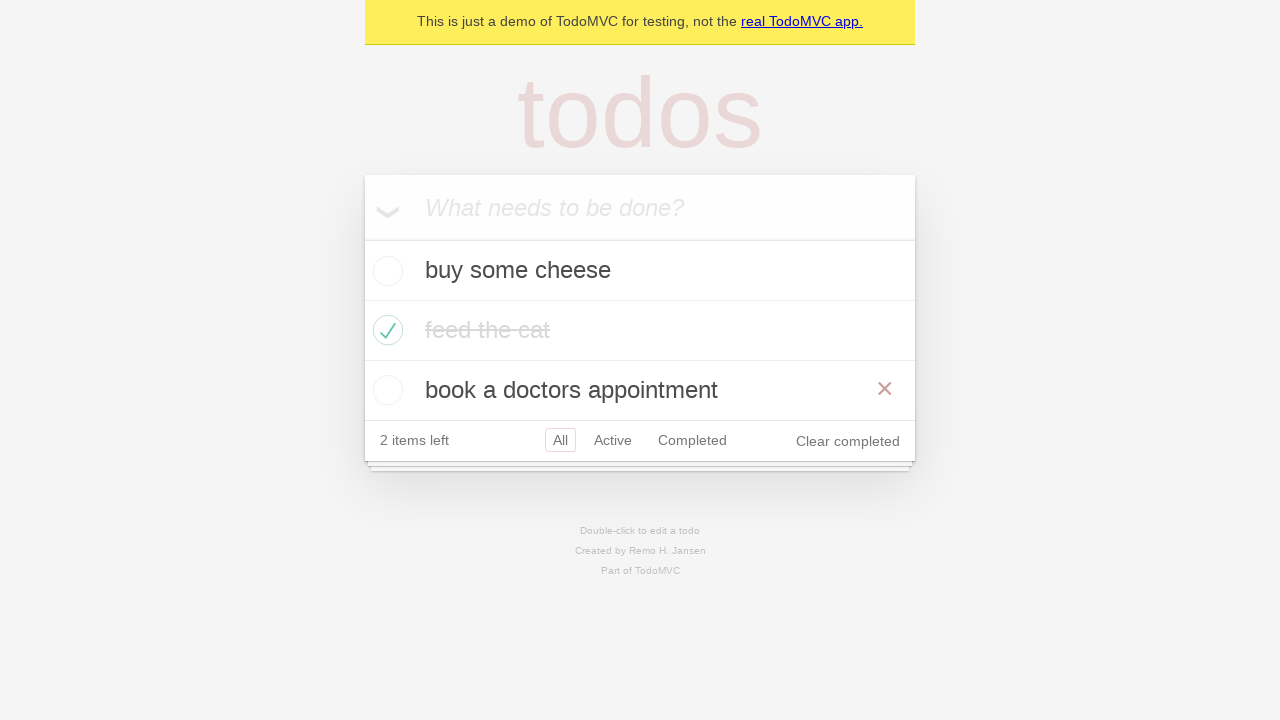

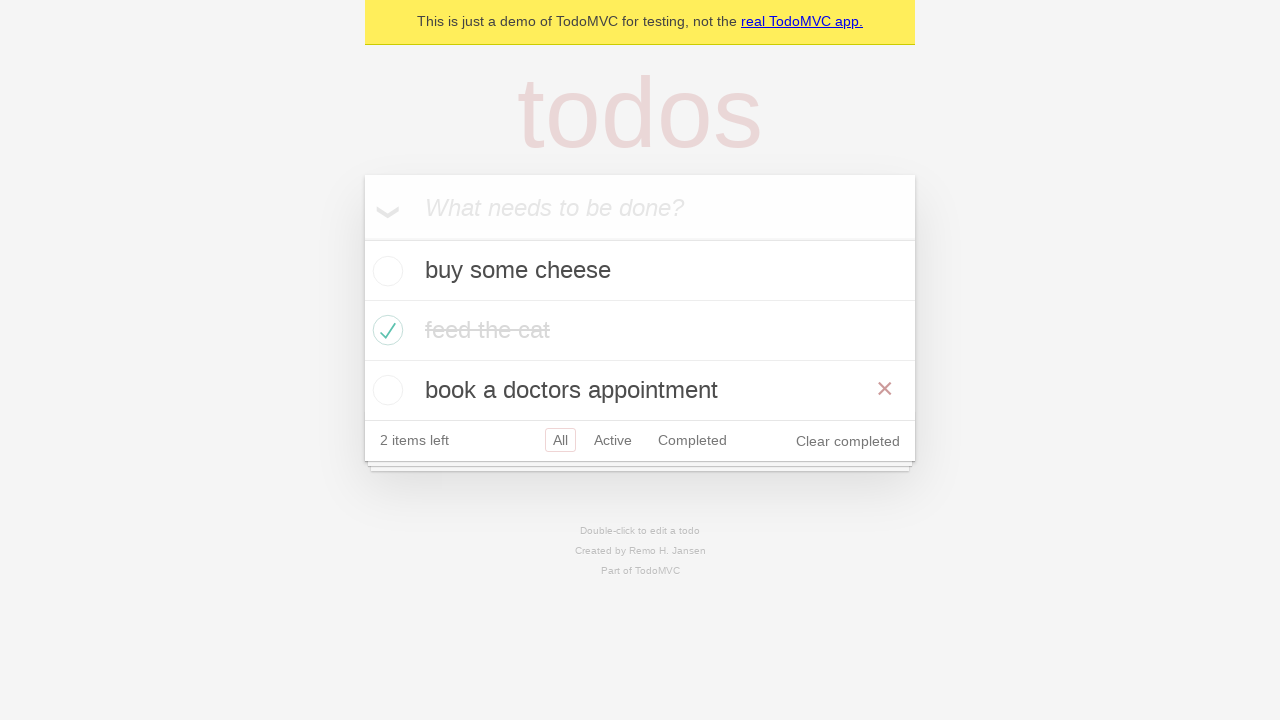